Tests a registration form by filling in first name, last name, and email fields in the first block, then submitting and verifying the success message.

Starting URL: http://suninjuly.github.io/registration1.html

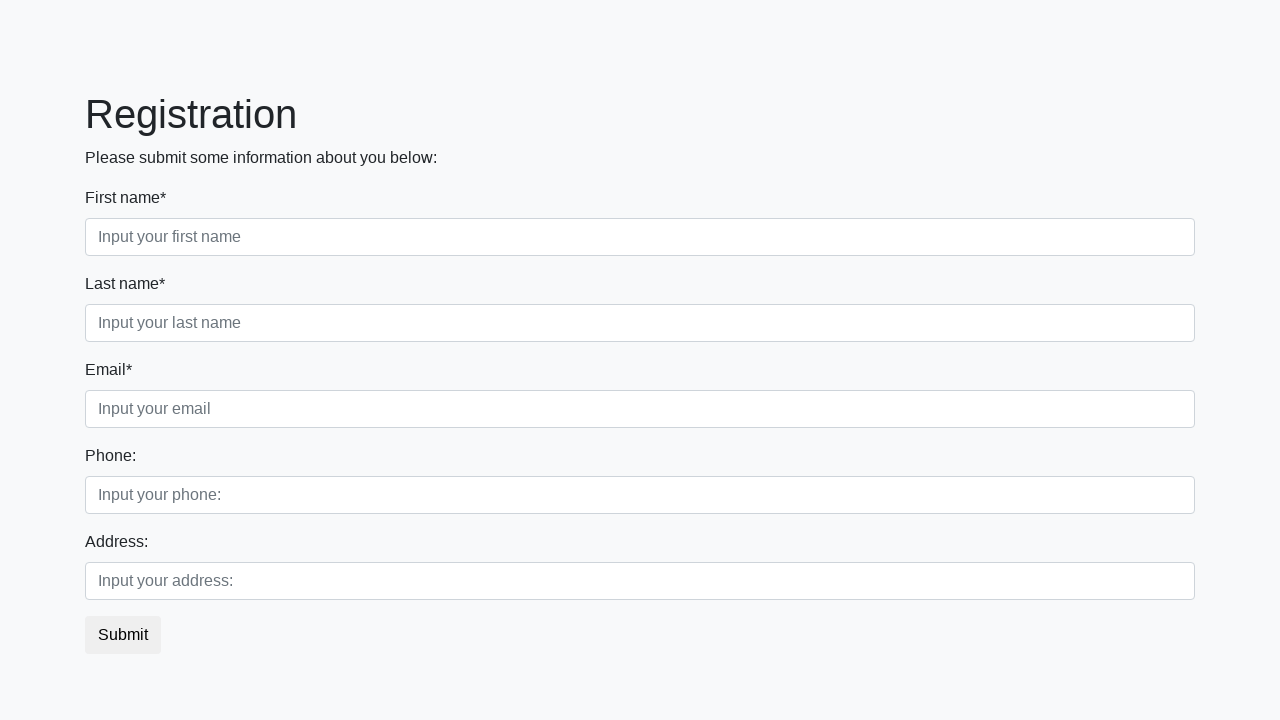

Filled first name field with 'Ivan' on div.first_block div.form-group.first_class input.form-control.first
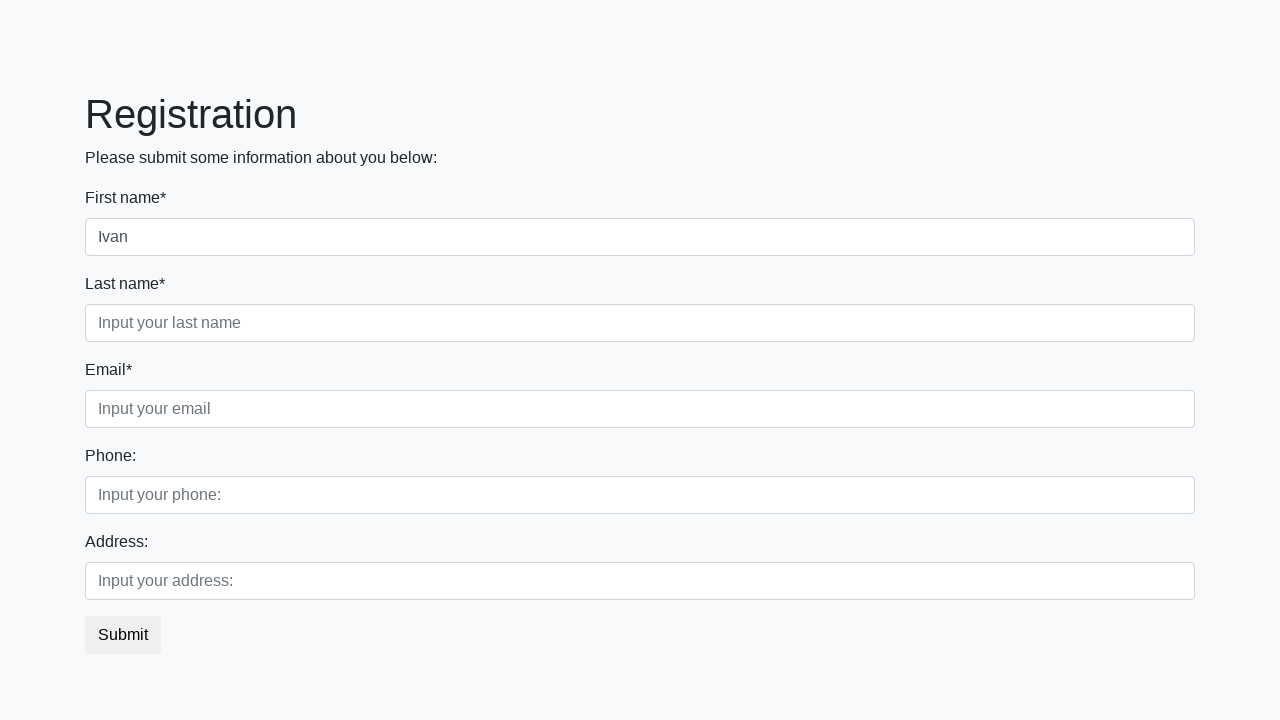

Filled last name field with 'Ivanov' on div.first_block div.form-group.second_class input.form-control.second
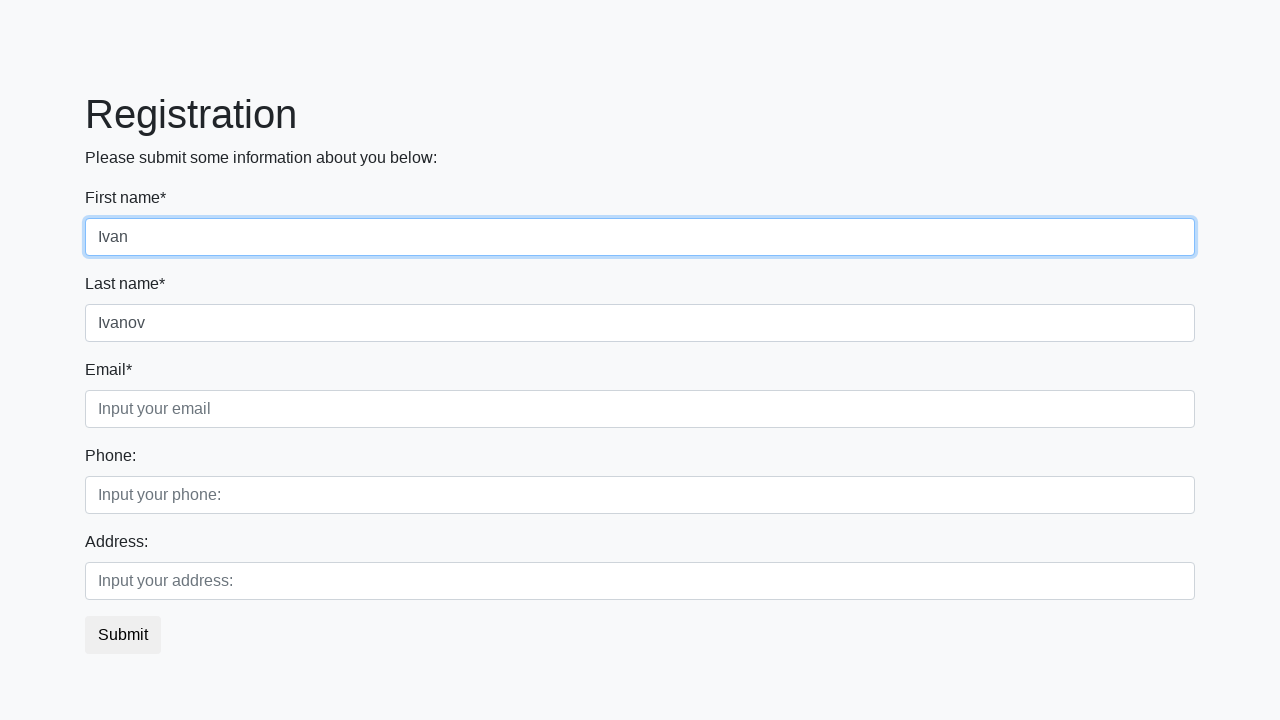

Filled email field with 'ivan@ivanov.org' on div.first_block div.form-group.third_class input.form-control.third
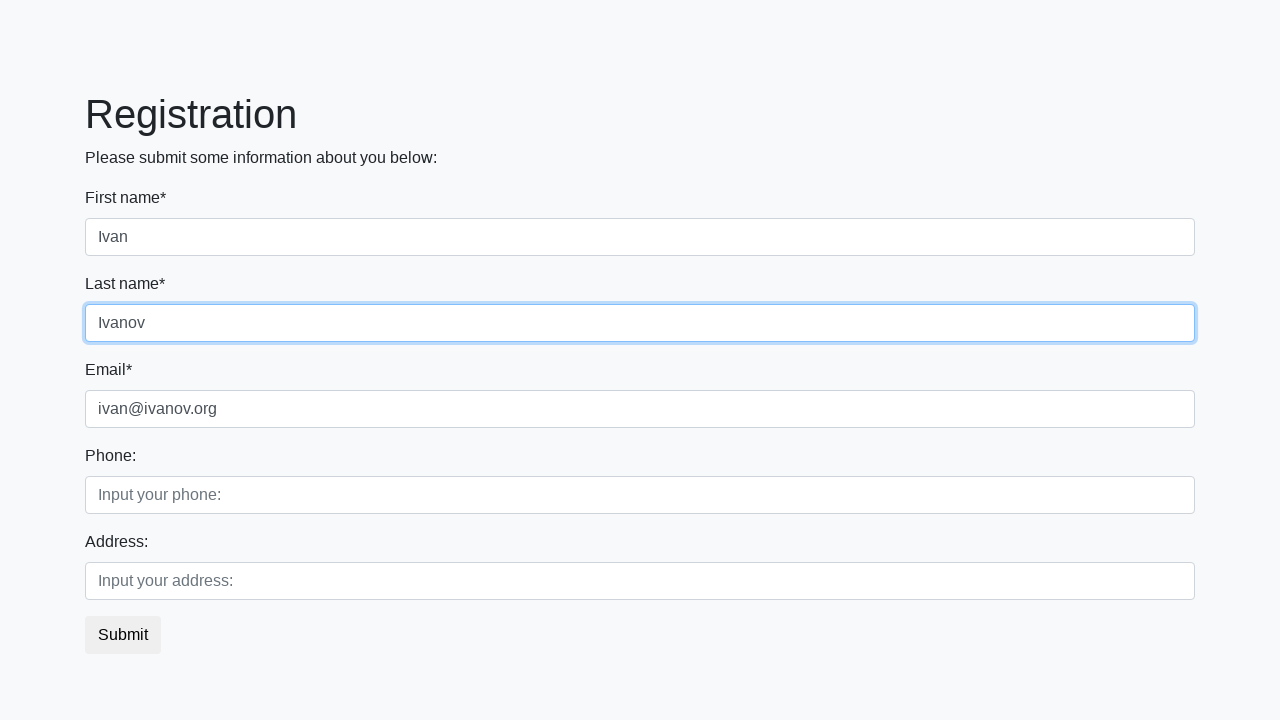

Clicked submit button at (123, 635) on button.btn
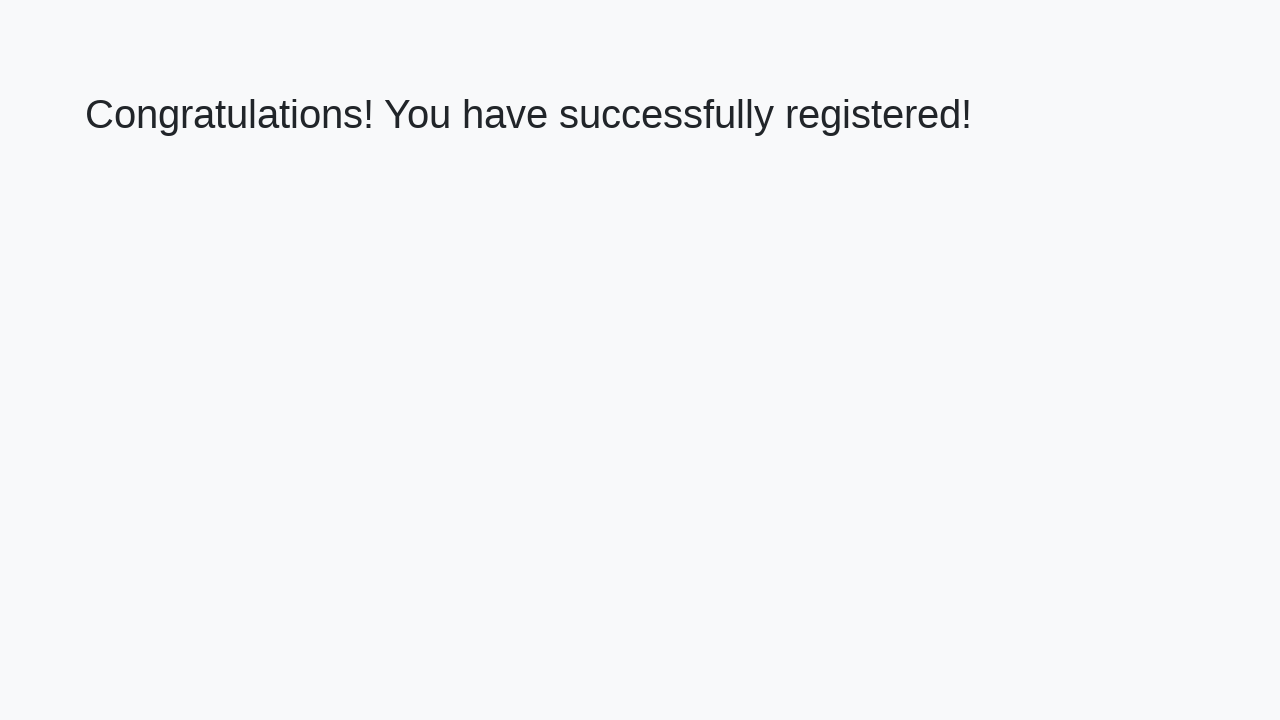

Success message displayed with h1 element
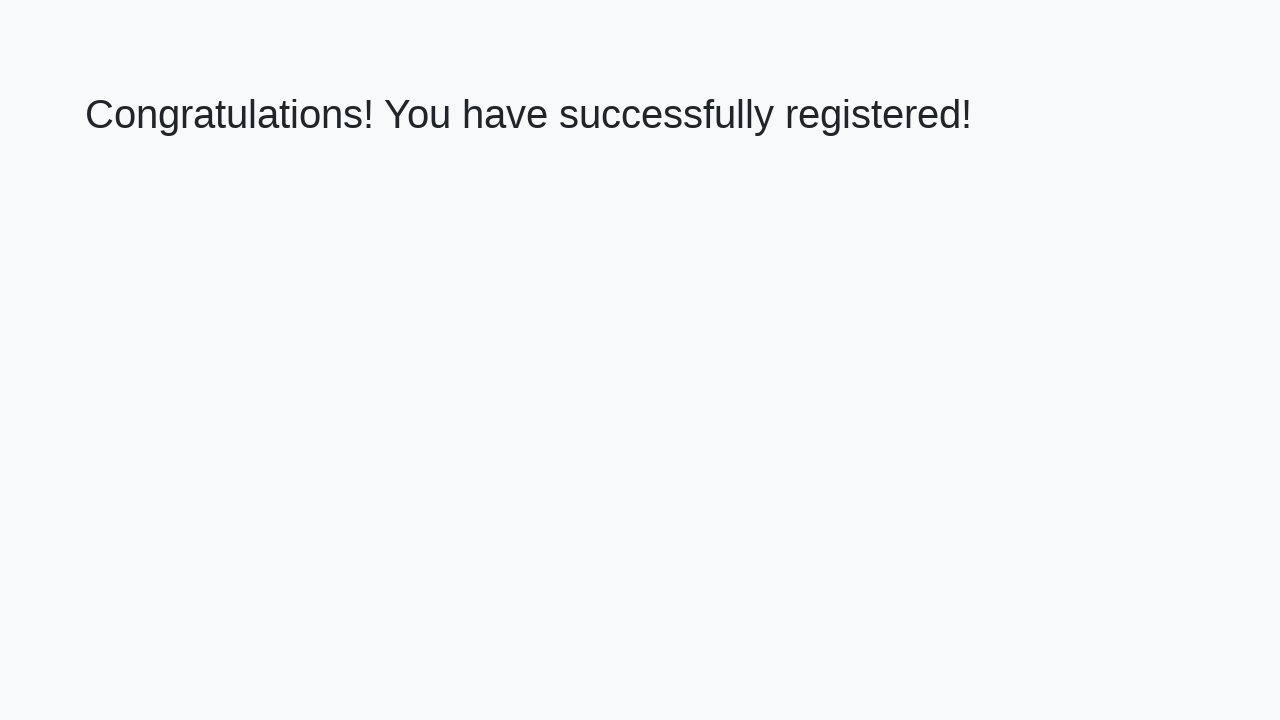

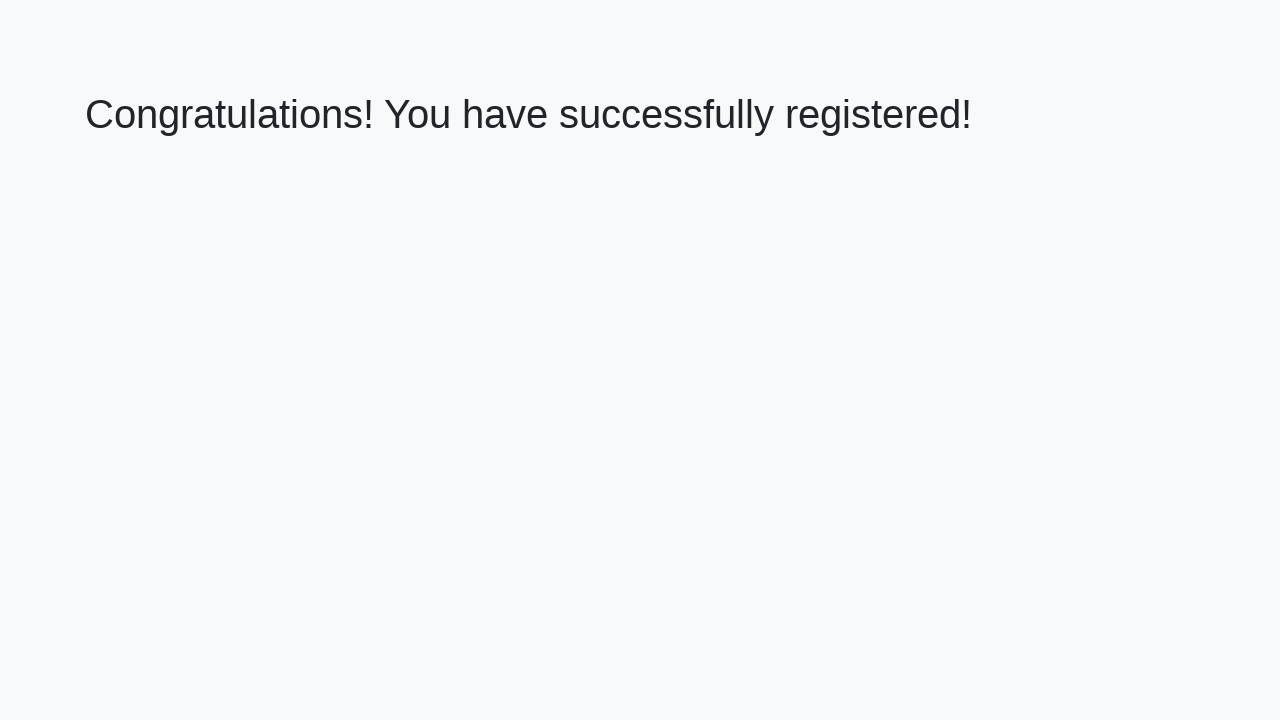